Fills the DemoQA text box form with random user data (name, email, addresses) and submits it to verify the output displays correctly.

Starting URL: https://demoqa.com/text-box

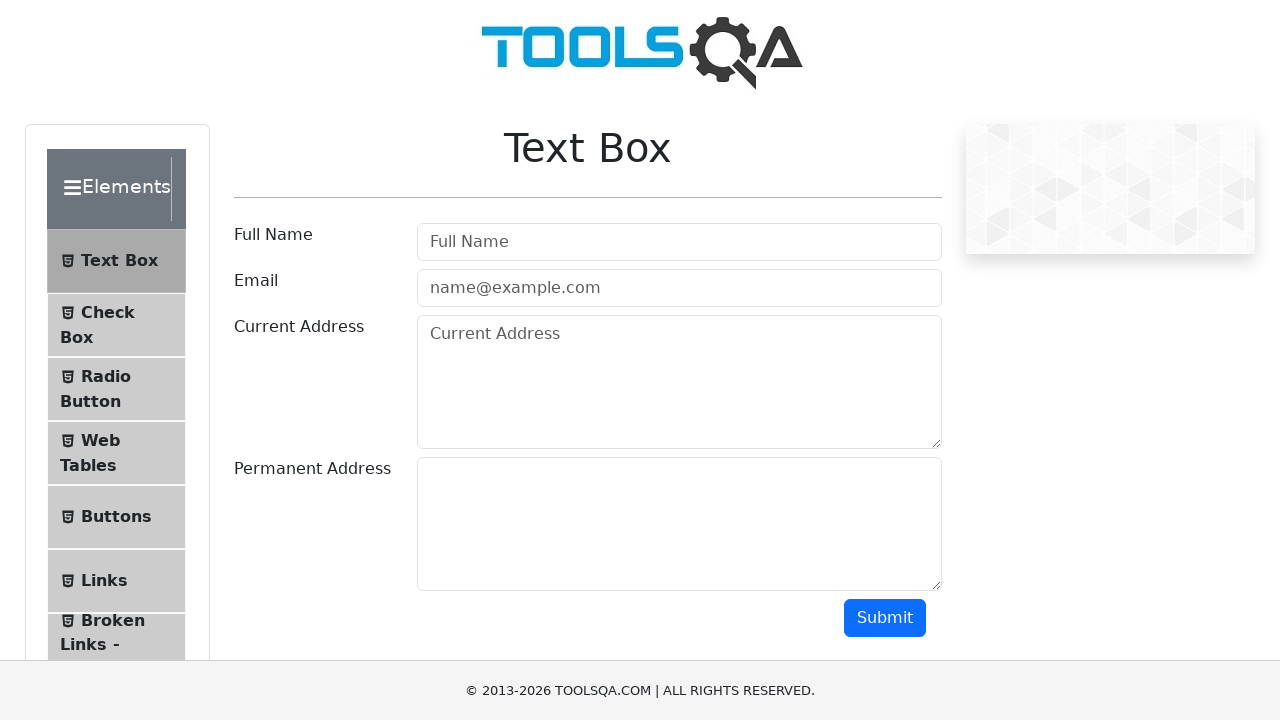

Filled full name field with 'Jennifer Martinez' on #userName
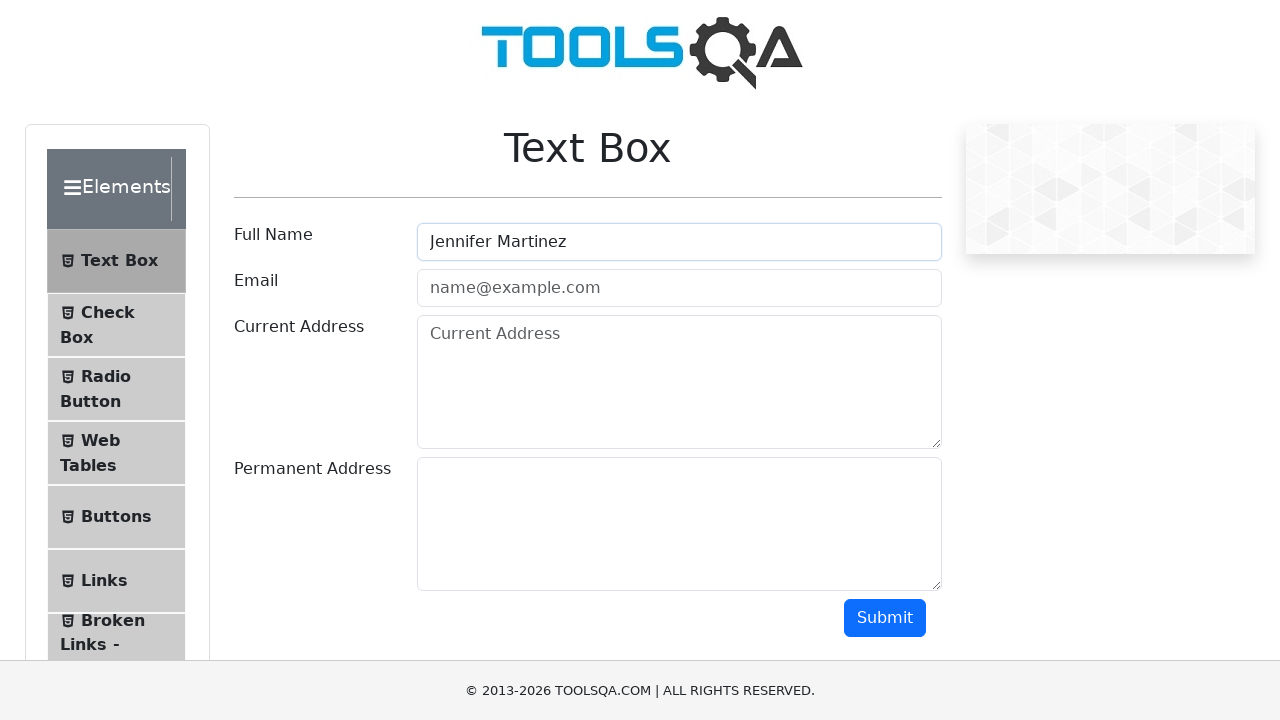

Filled email field with 'jennifer.martinez@example.com' on #userEmail
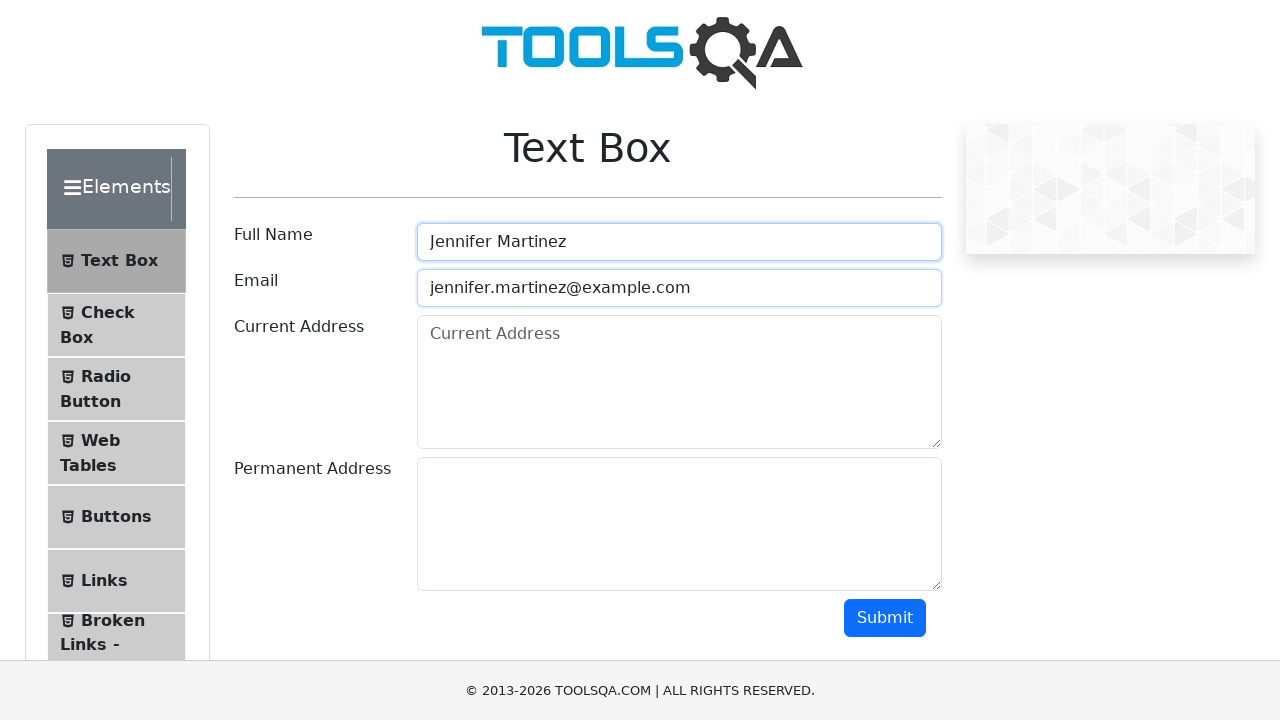

Filled current address field with '742 Maple Street, Apt 5B' on #currentAddress
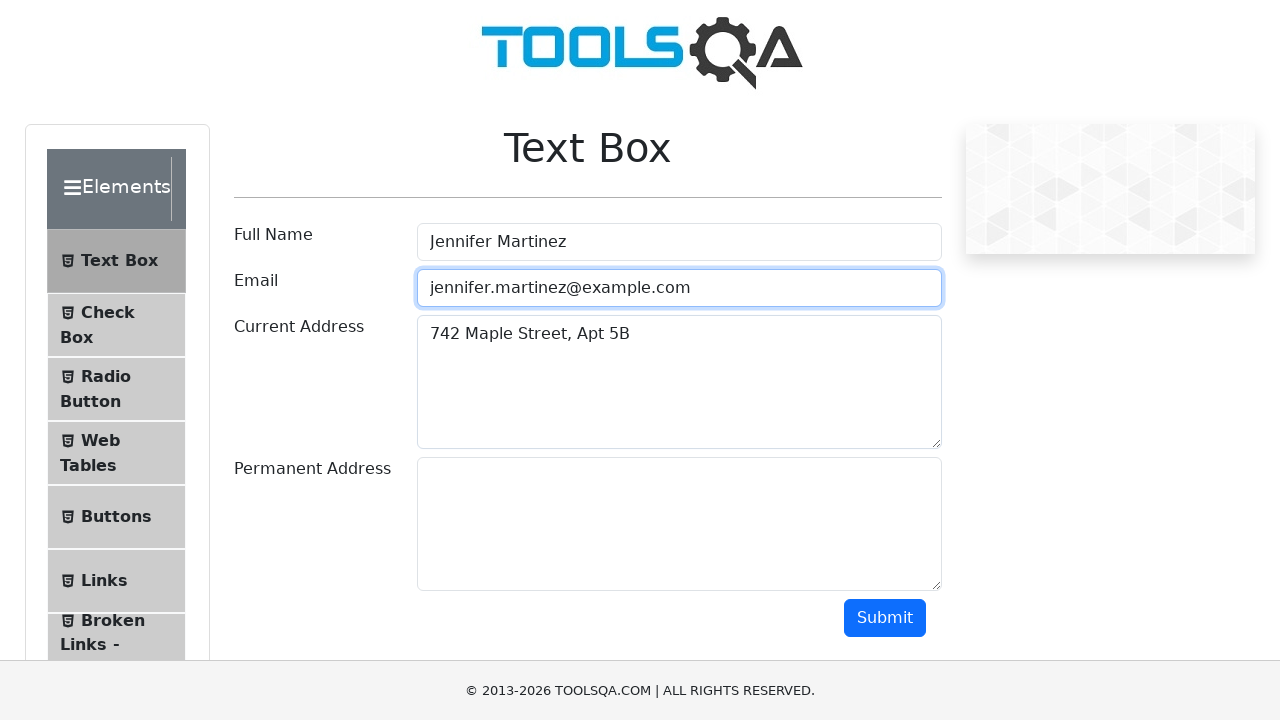

Filled permanent address field with '1589 Oak Avenue, Suite 300' on #permanentAddress
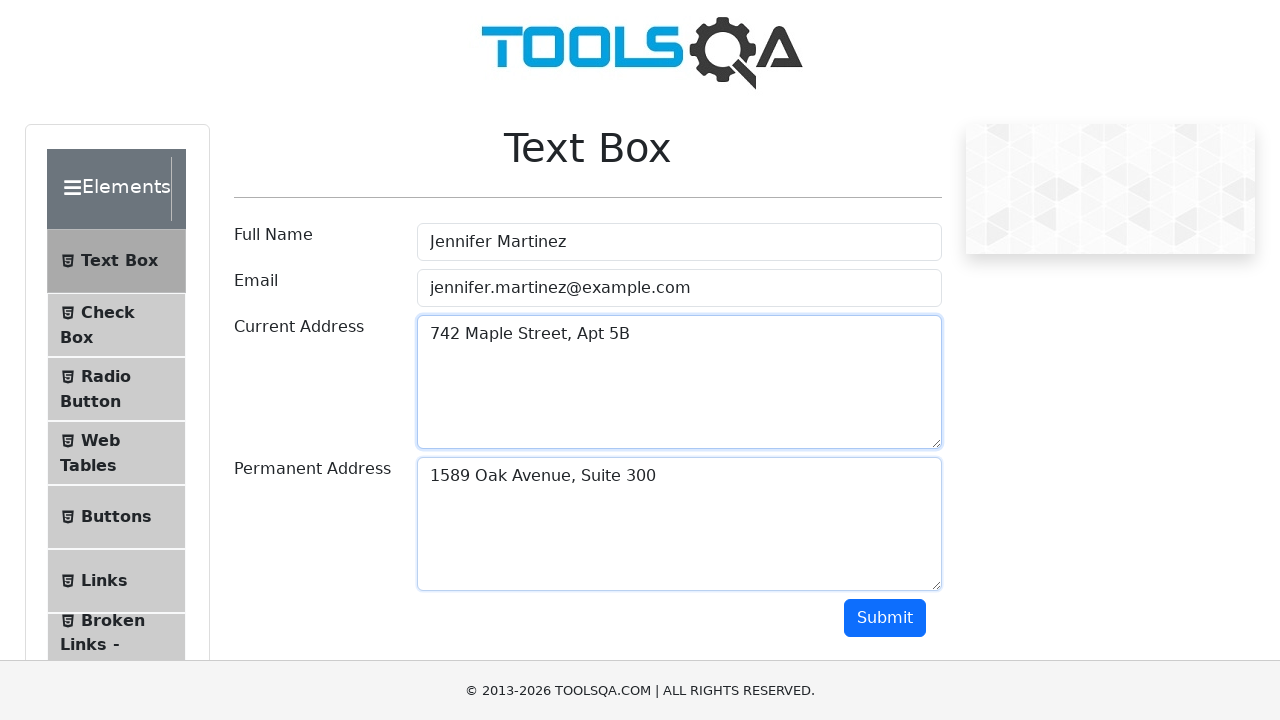

Clicked submit button to submit the form at (885, 618) on #submit
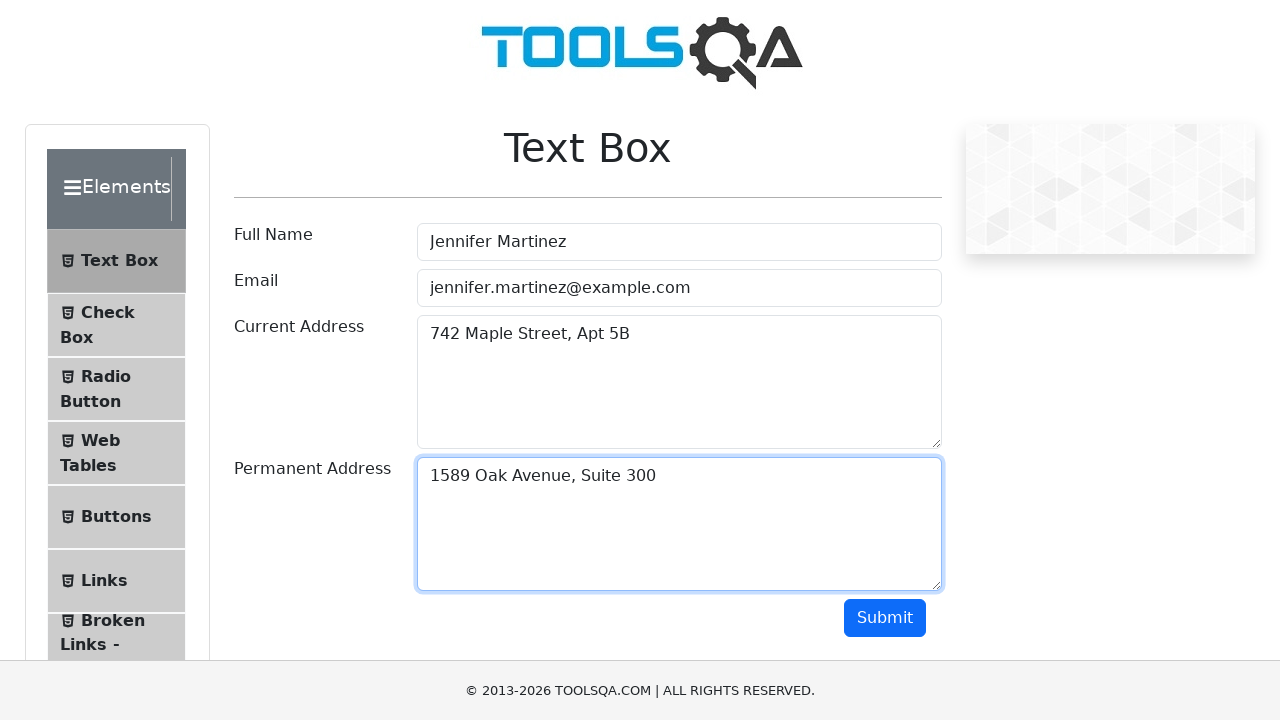

Output section loaded
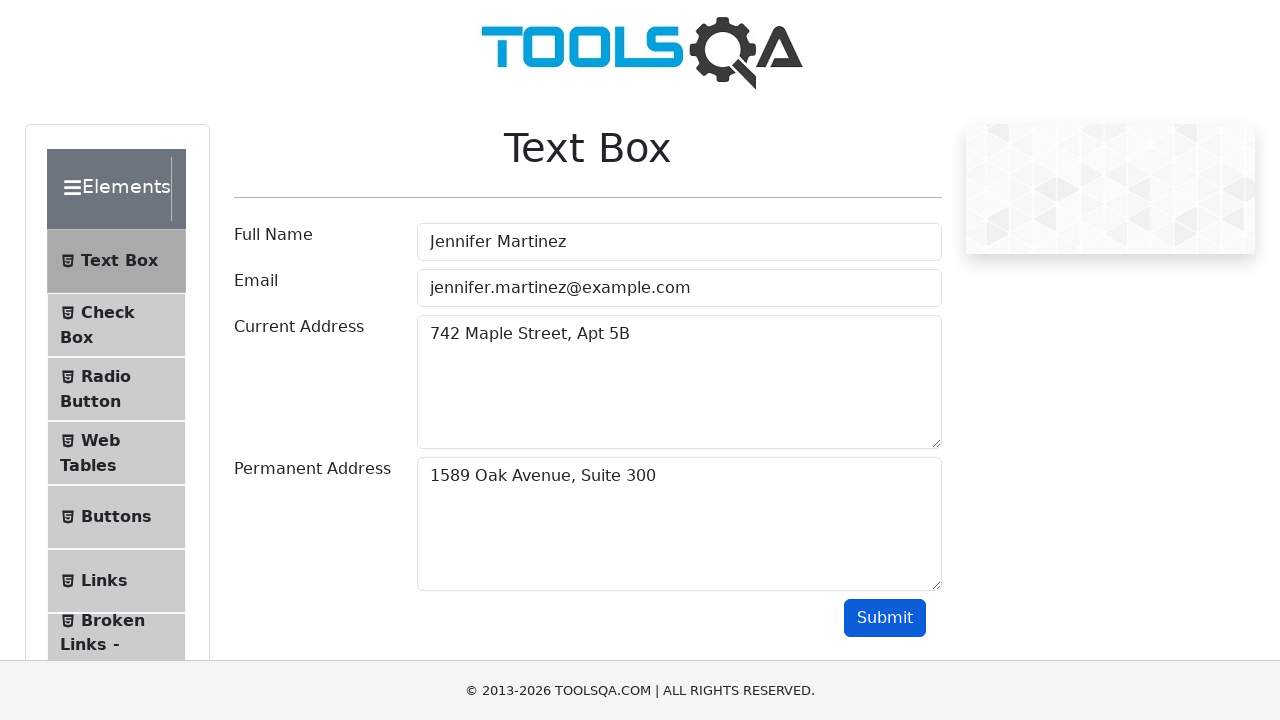

Name field in output loaded
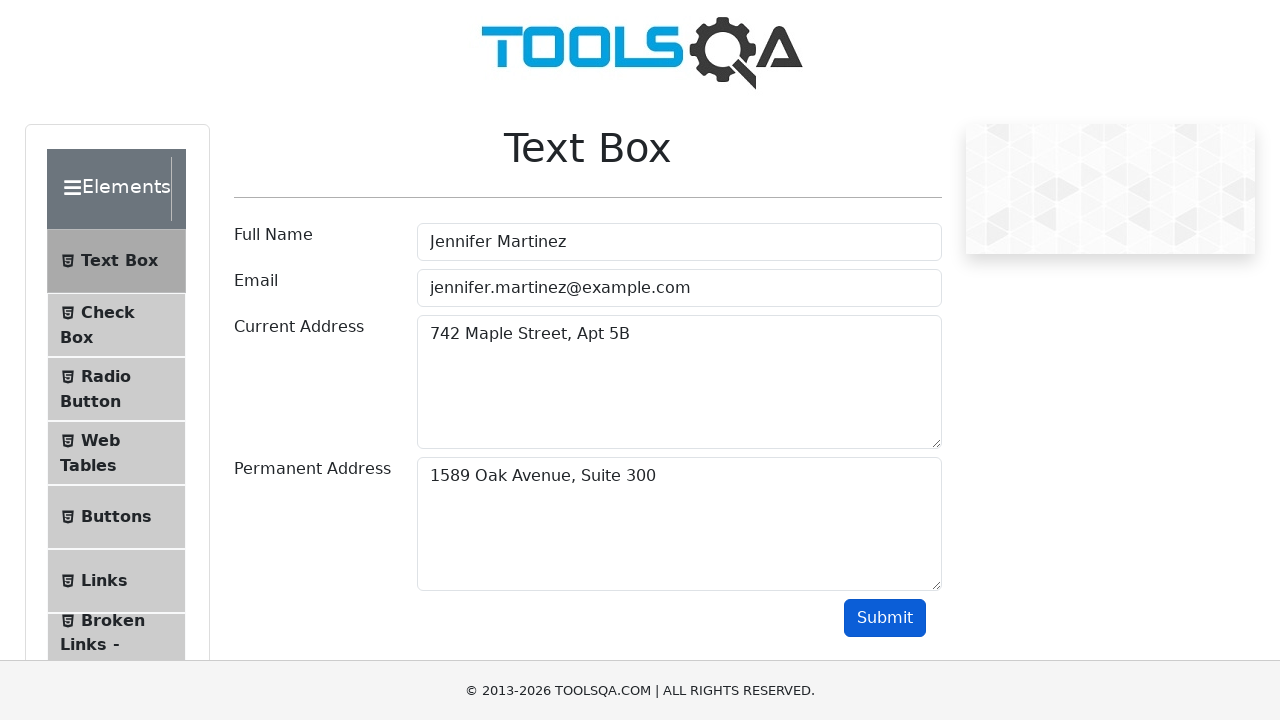

Email field in output loaded
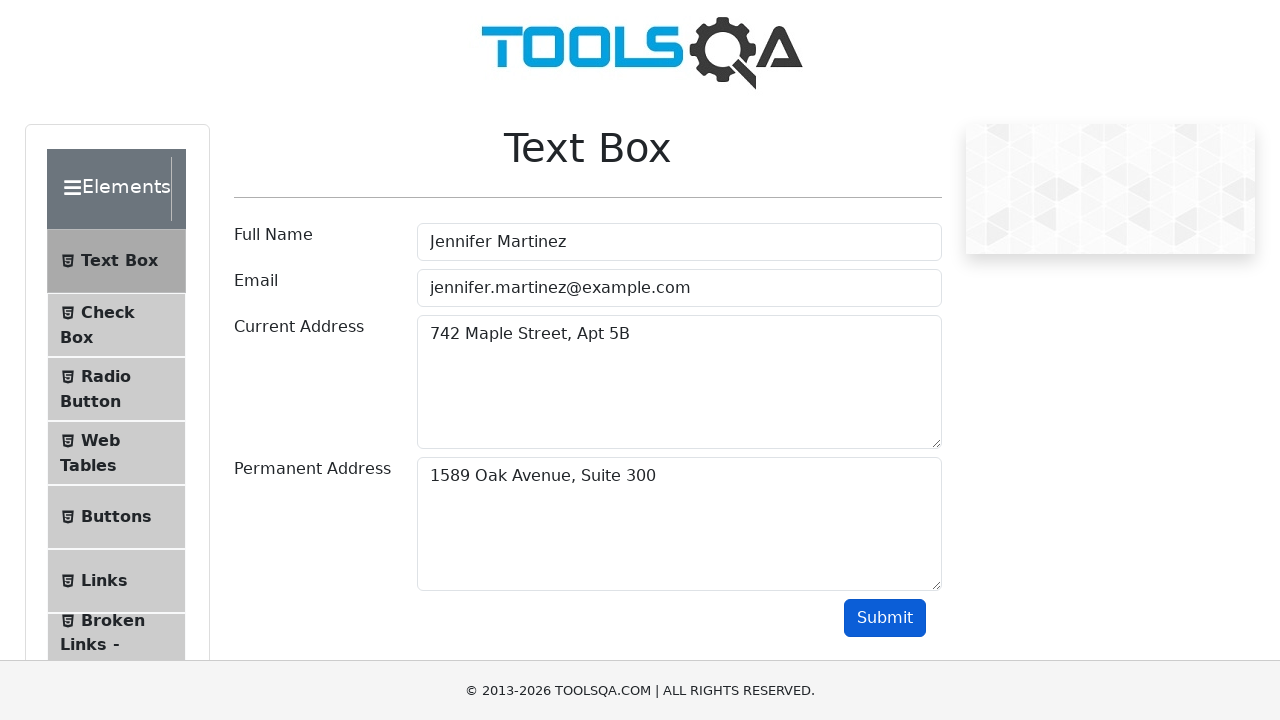

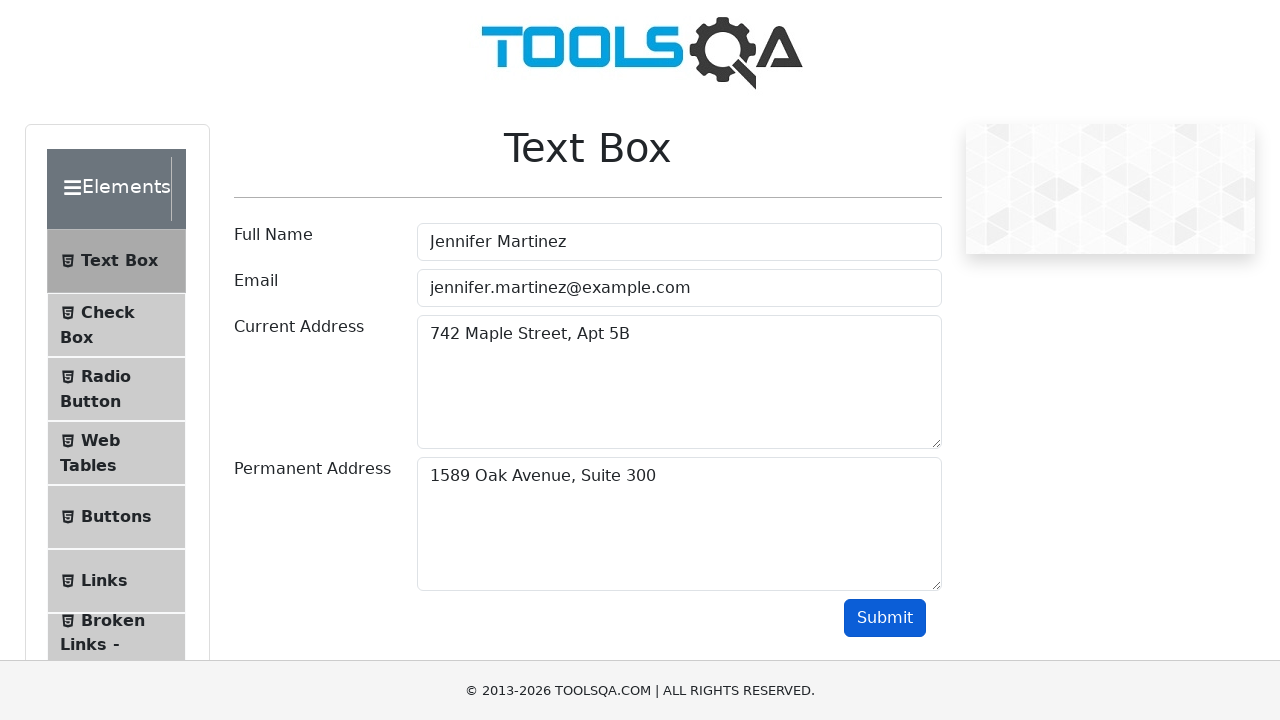